Tests navigation on the Selenium website by clicking on an element using XPath with OR operator and contains function

Starting URL: https://www.selenium.dev

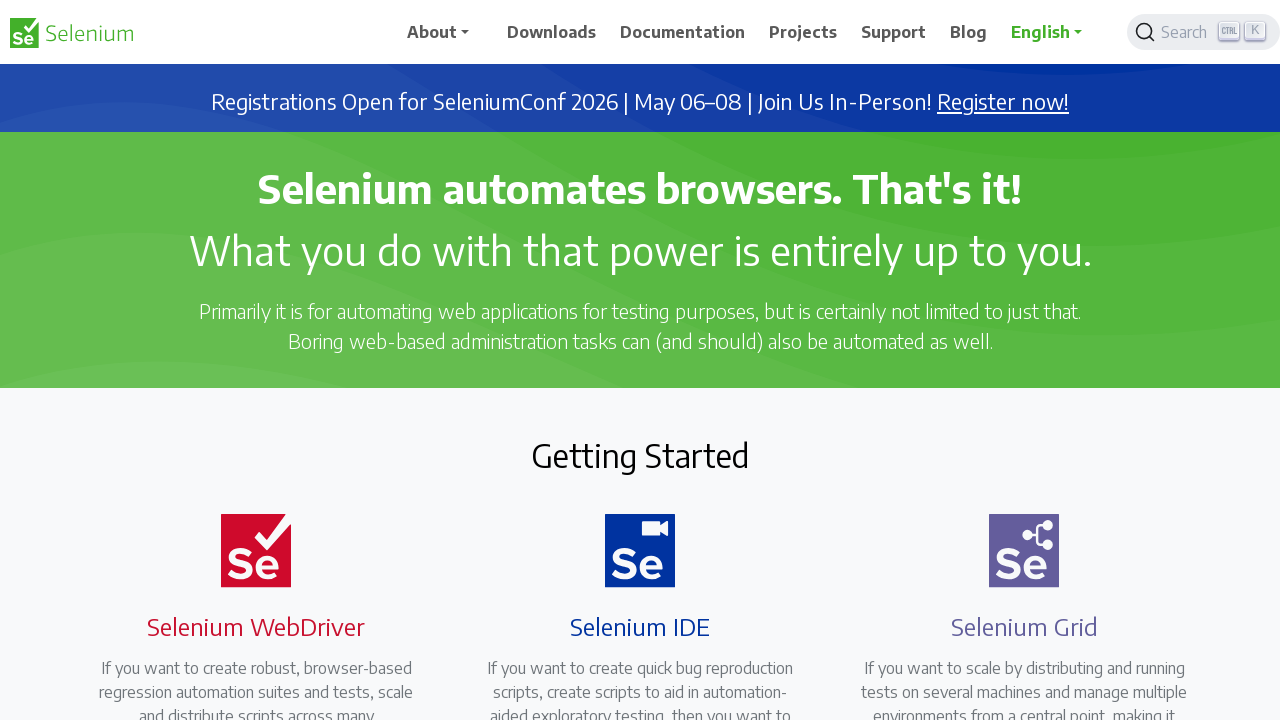

Navigated to Selenium website
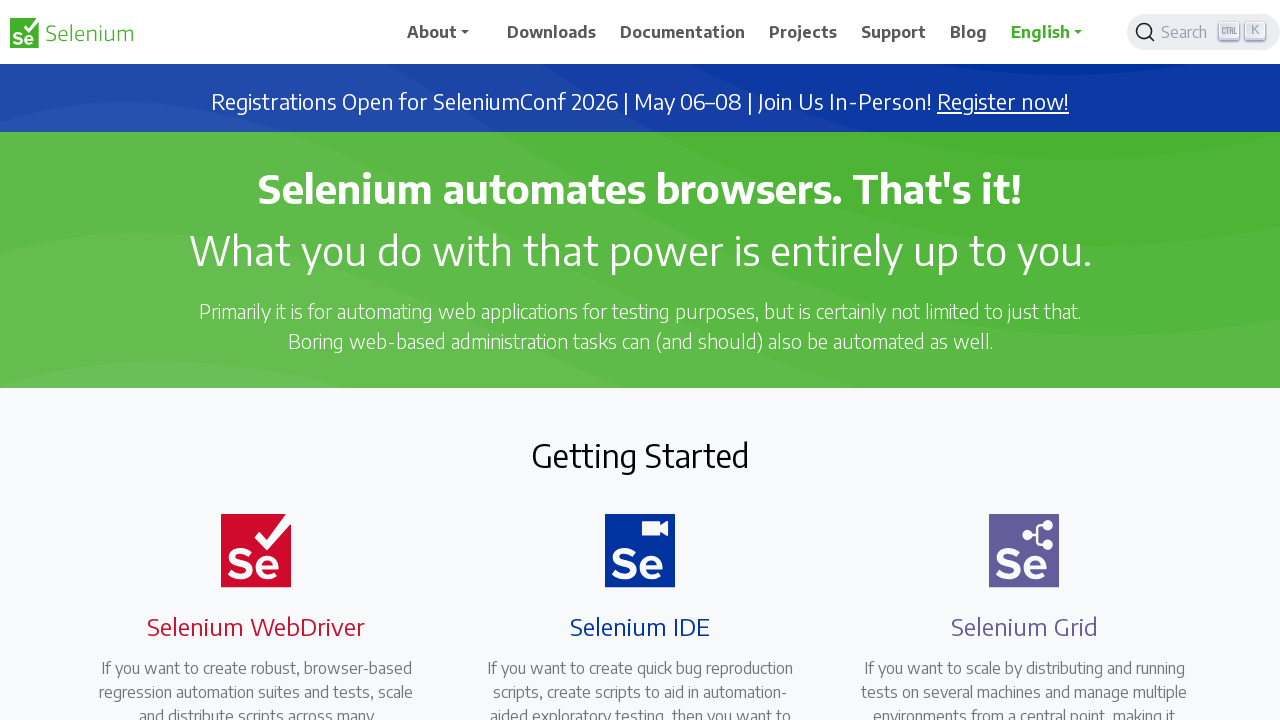

Clicked on element with XPath OR operator matching webdriver, ide, or grid classes at (244, 360) on xpath=//a[contains(@class,'webdriver') or contains(@class,'ide') or contains(@cl
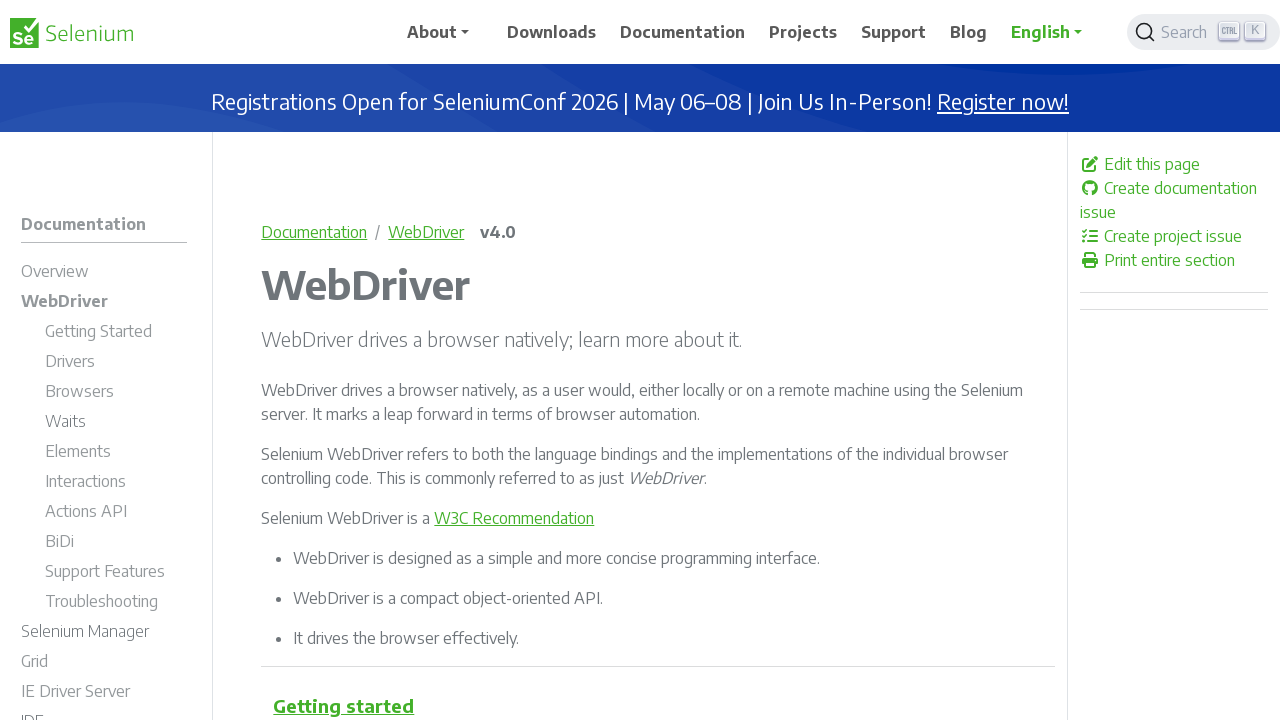

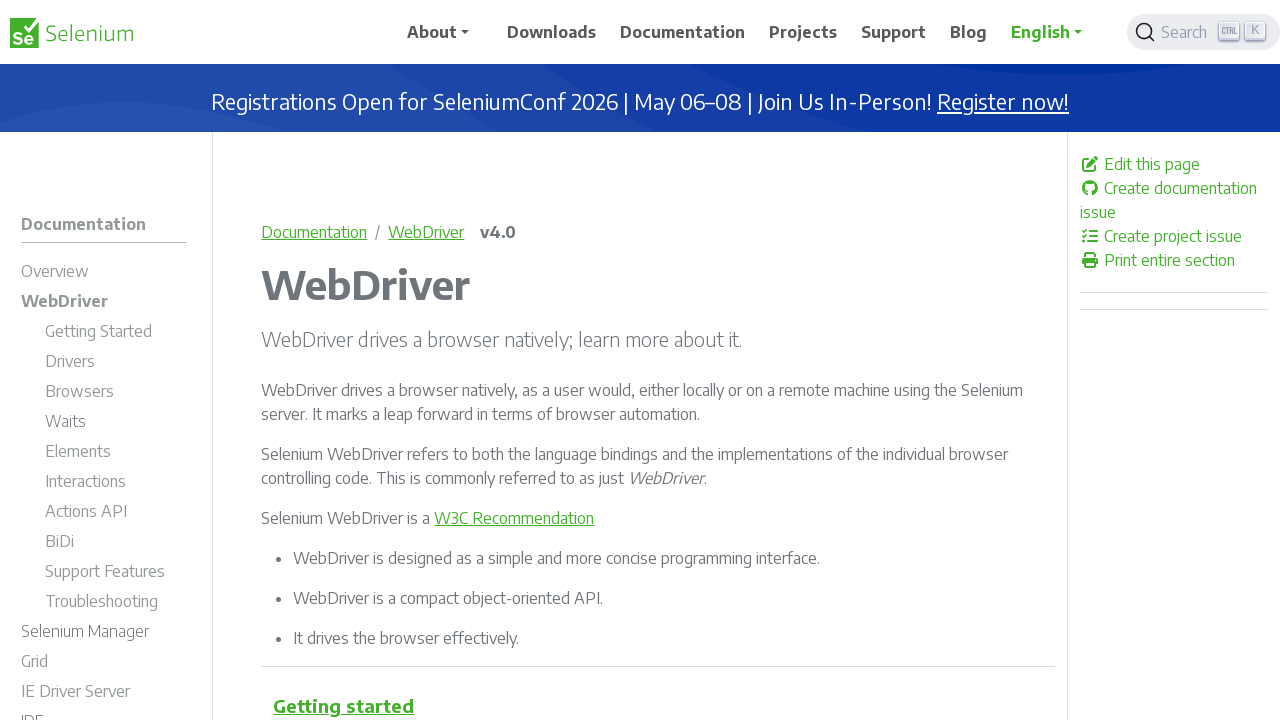